Tests navigation by clicking on the header and then iterating through navigation links to verify they redirect to correct subpages.

Starting URL: https://psychologbarlinek.pl/

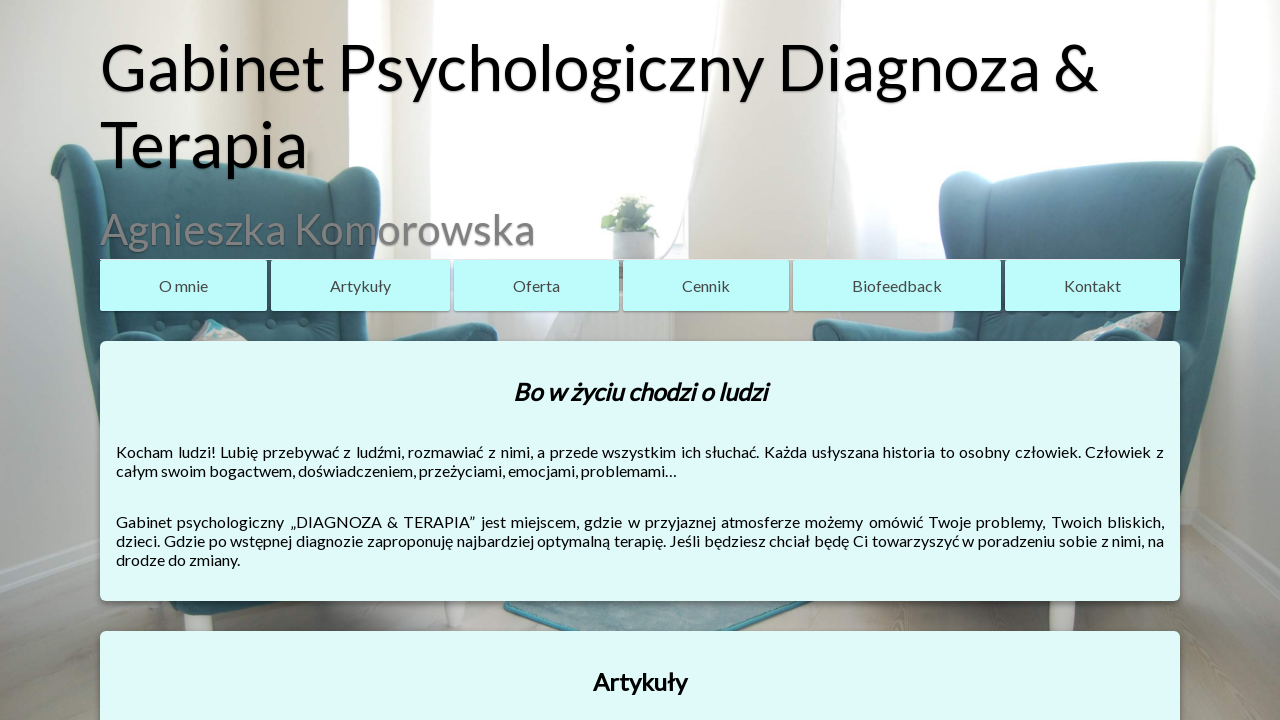

Clicked on header h1 element at (640, 144) on header h1
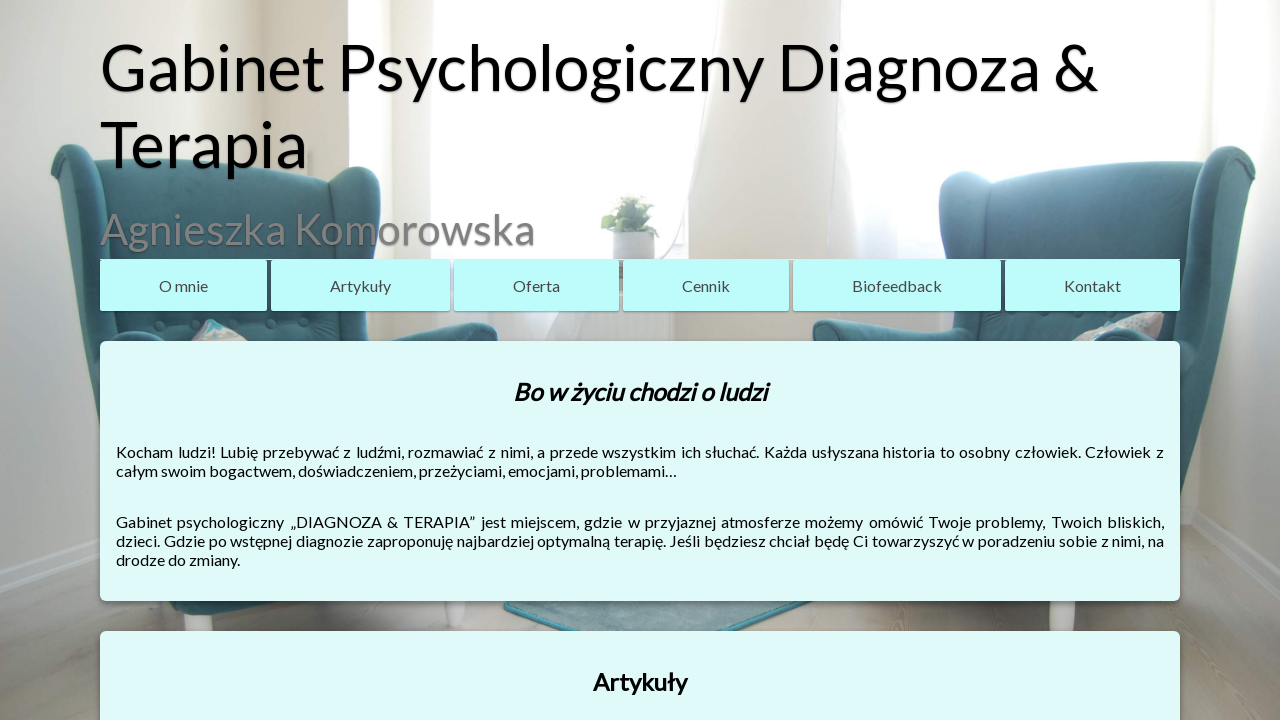

Content header section loaded
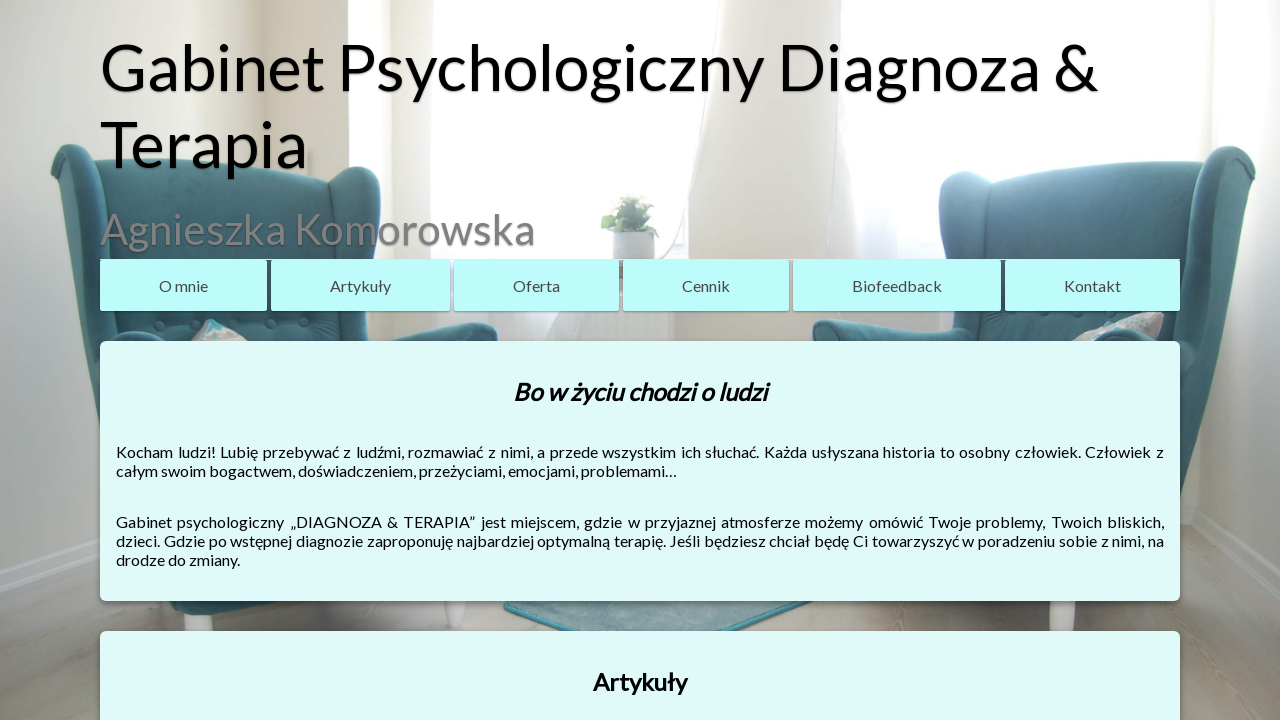

Located all navigation links
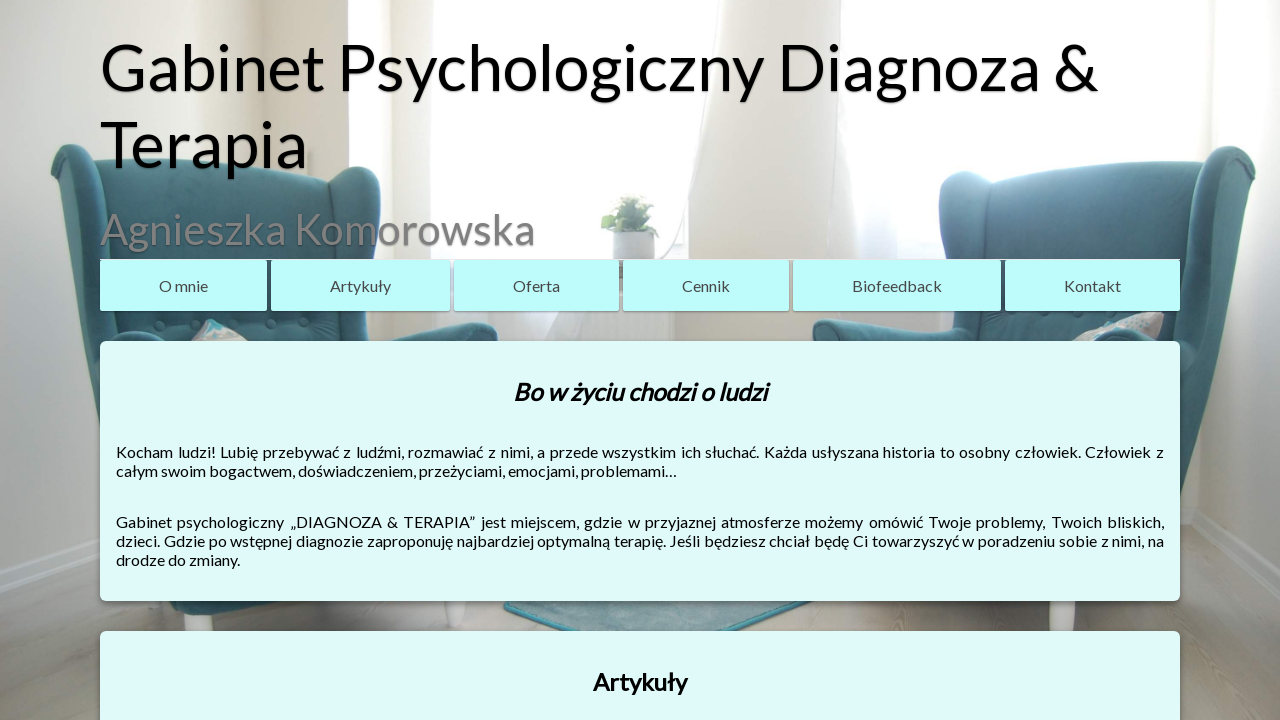

Found 6 navigation links
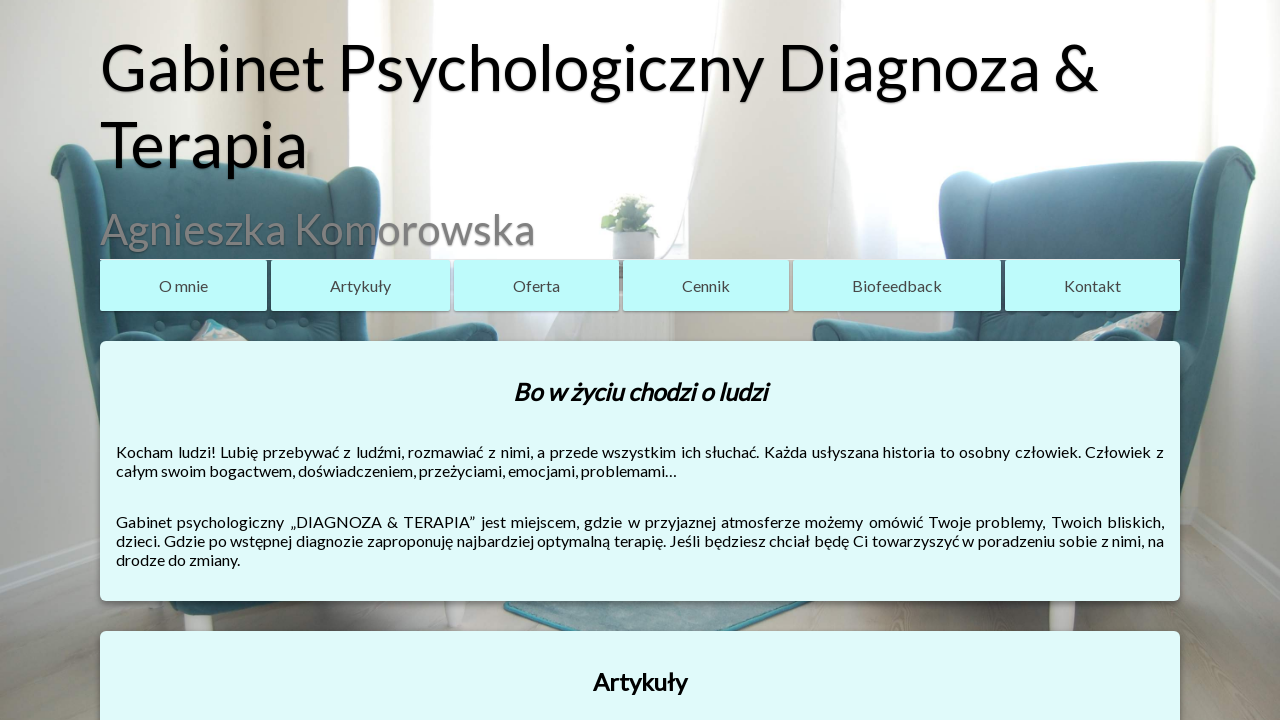

Clicked navigation link 1 of 6 at (184, 286) on nav a >> nth=0
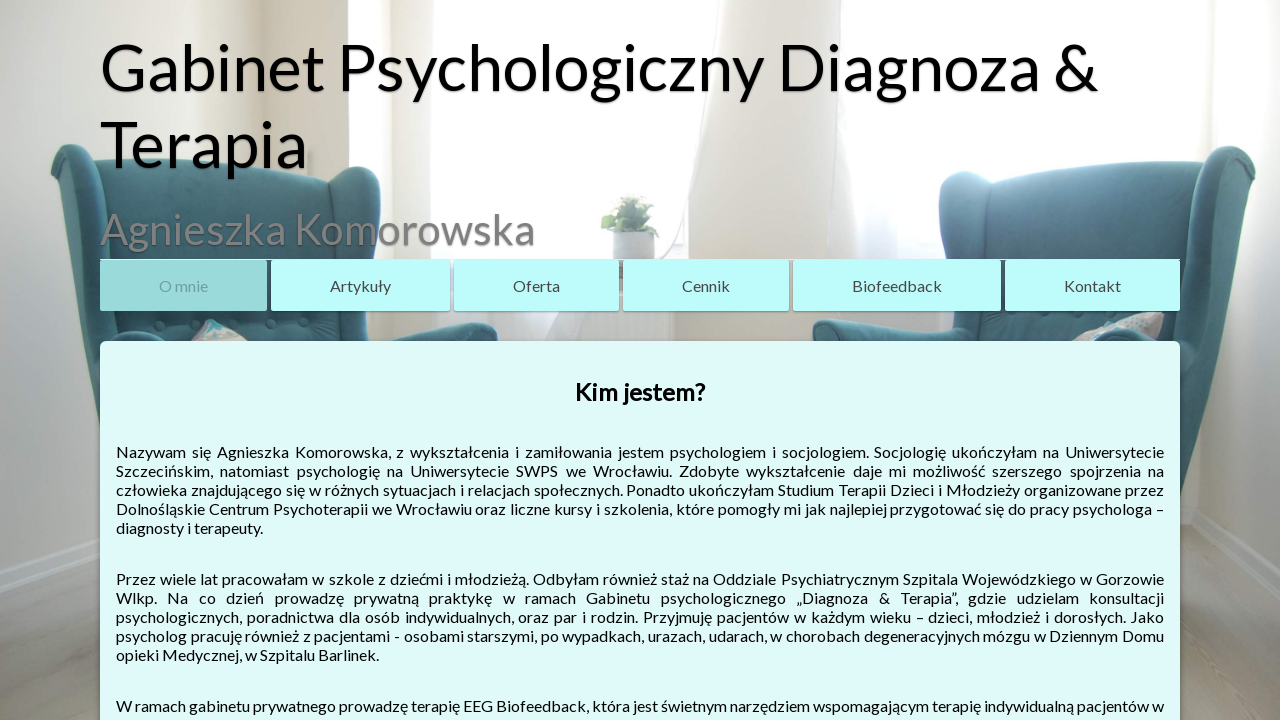

Page content loaded after clicking navigation link 1
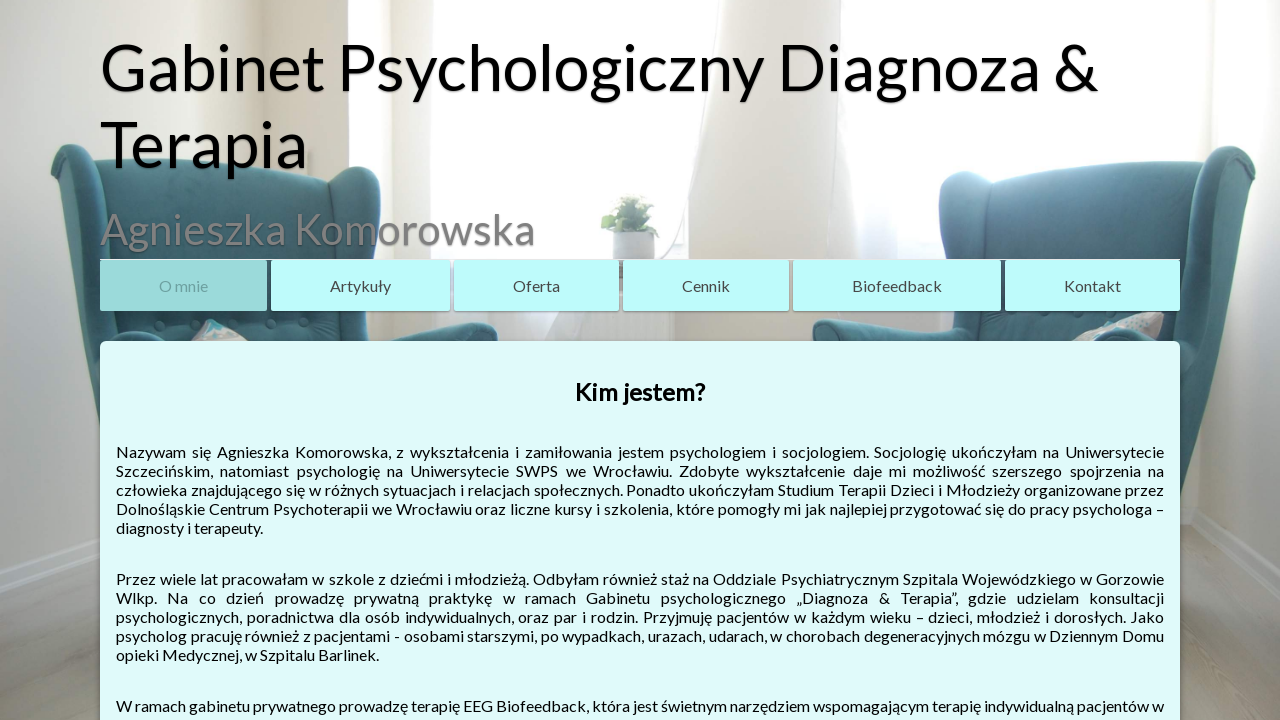

Clicked navigation link 2 of 6 at (360, 286) on nav a >> nth=1
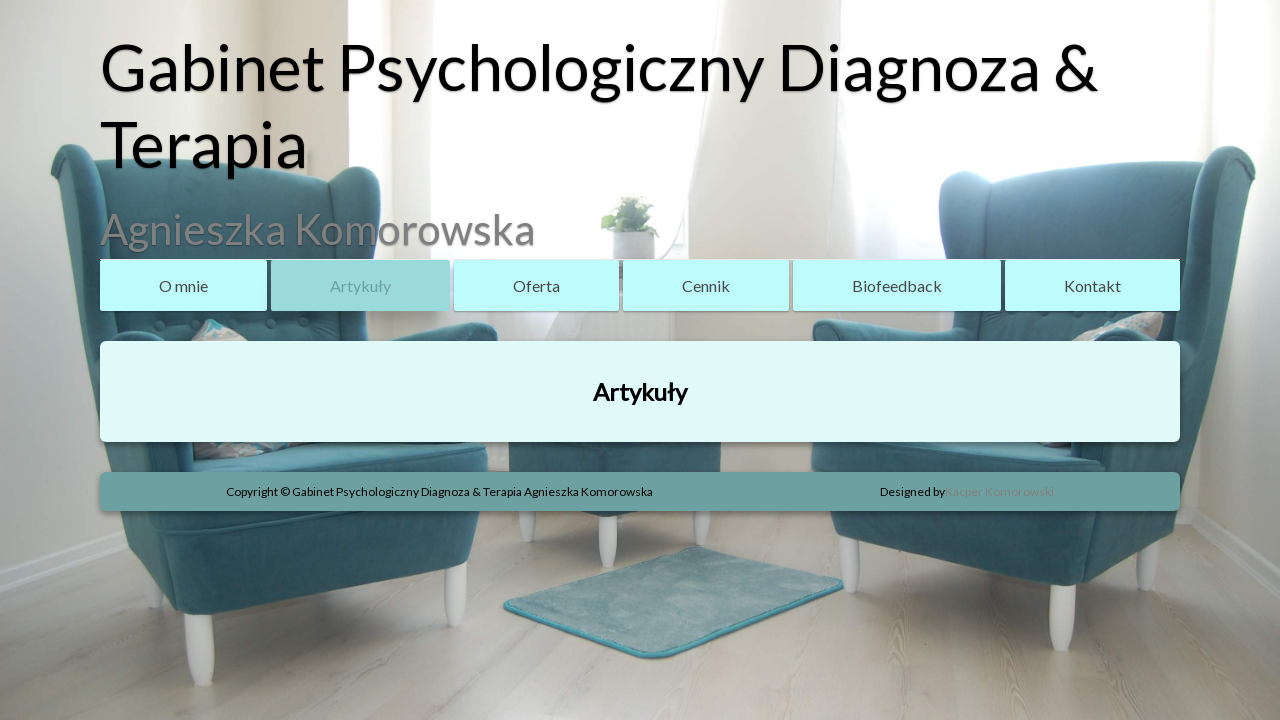

Page content loaded after clicking navigation link 2
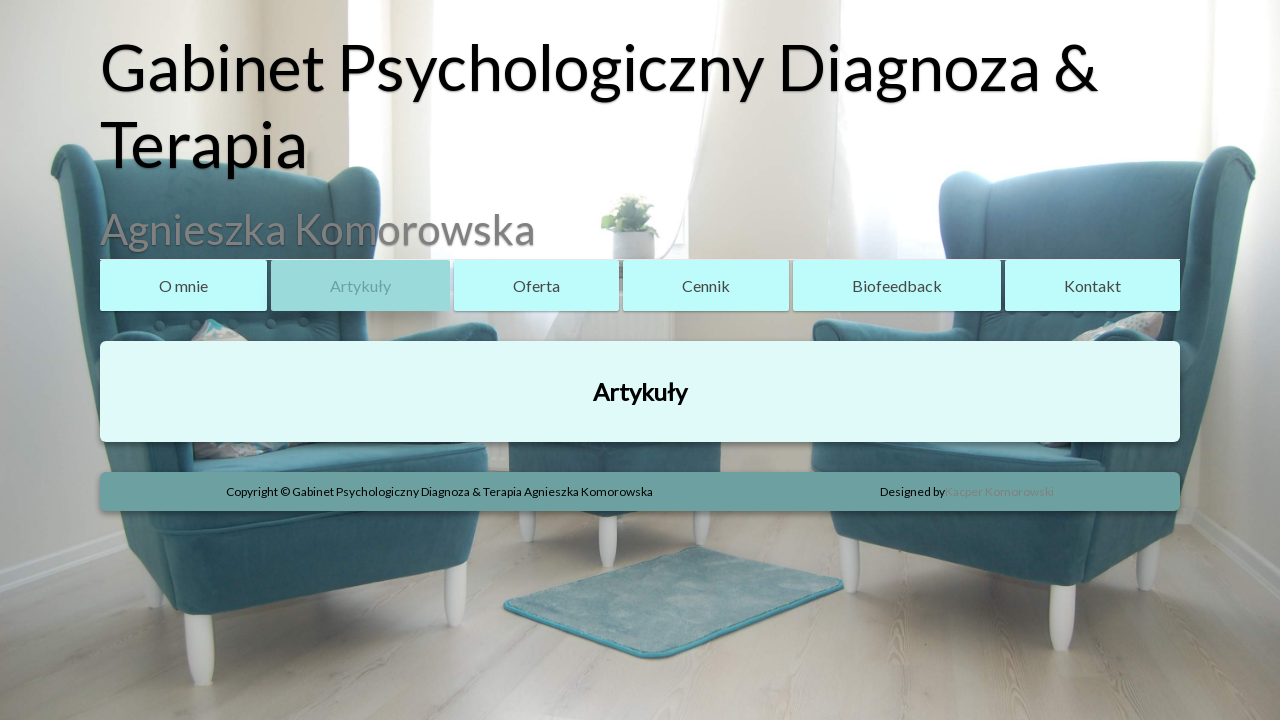

Clicked navigation link 3 of 6 at (536, 286) on nav a >> nth=2
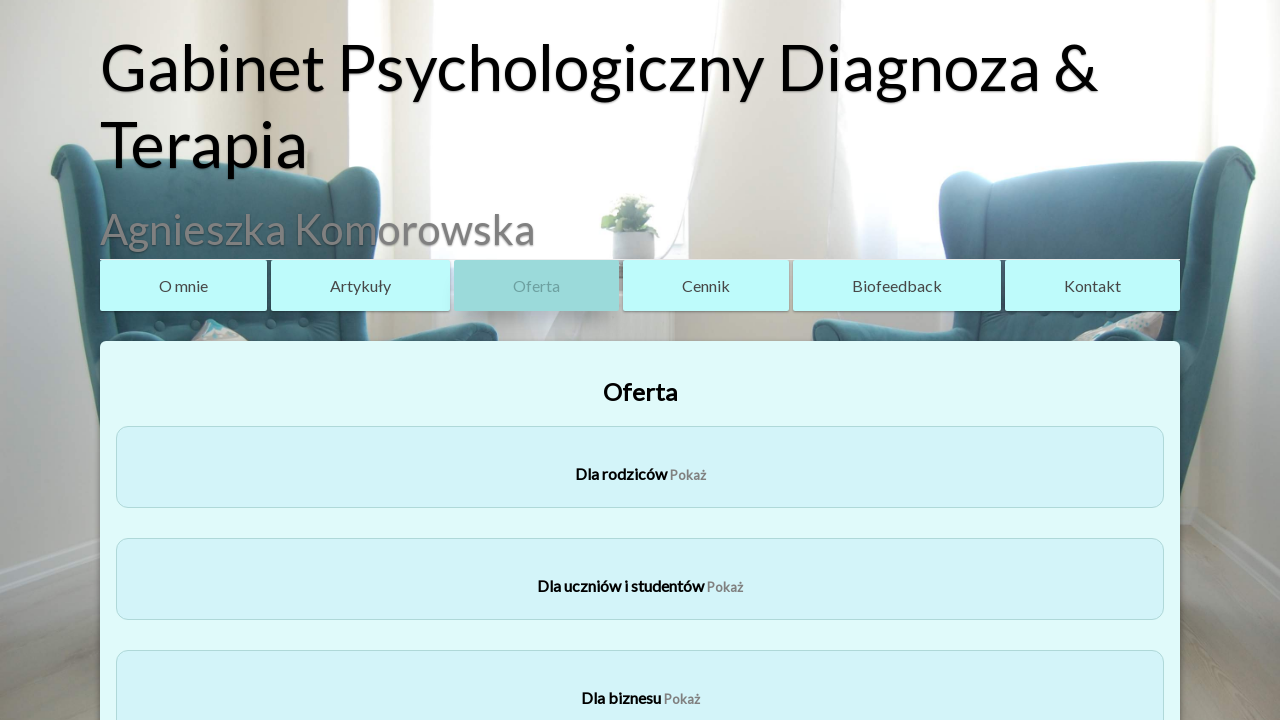

Page content loaded after clicking navigation link 3
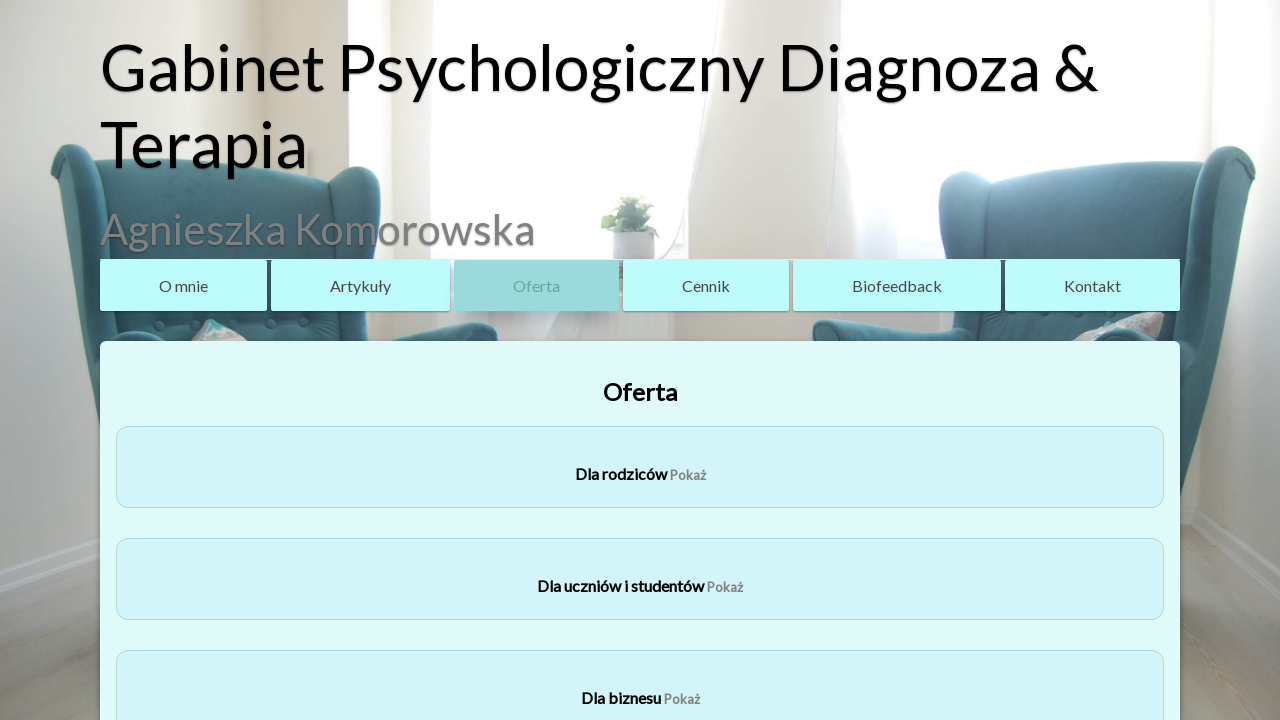

Clicked navigation link 4 of 6 at (706, 286) on nav a >> nth=3
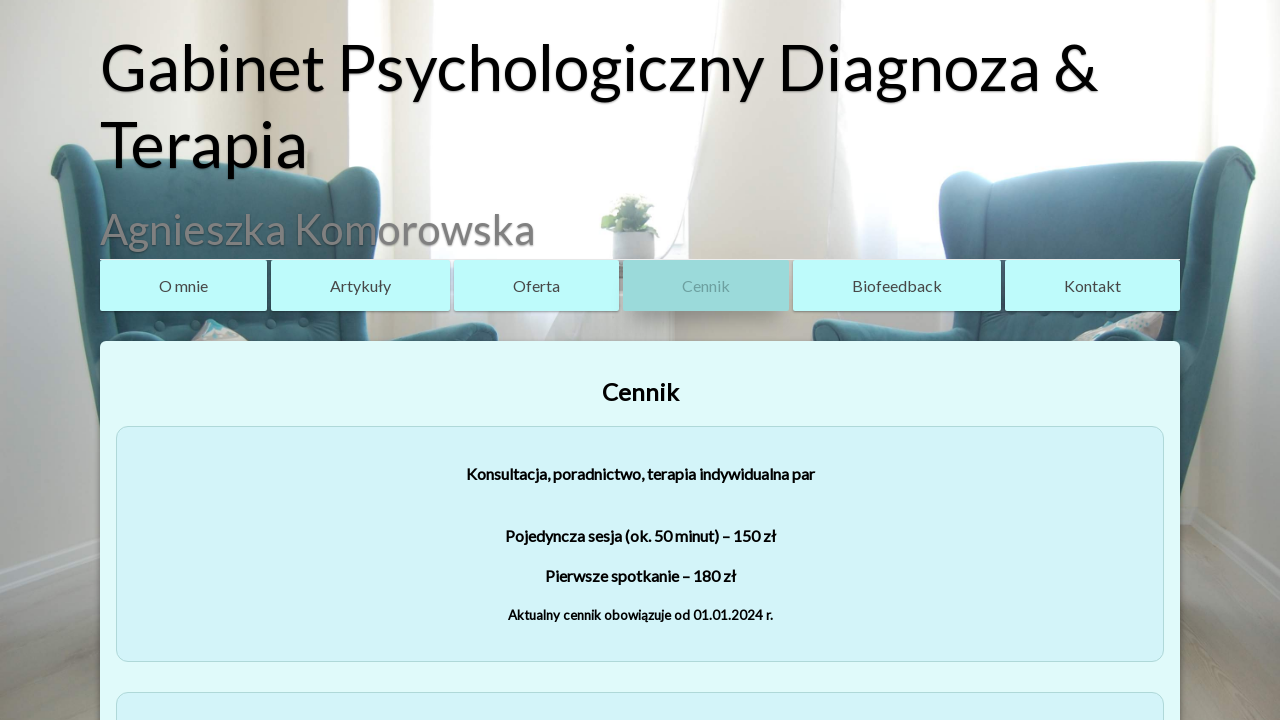

Page content loaded after clicking navigation link 4
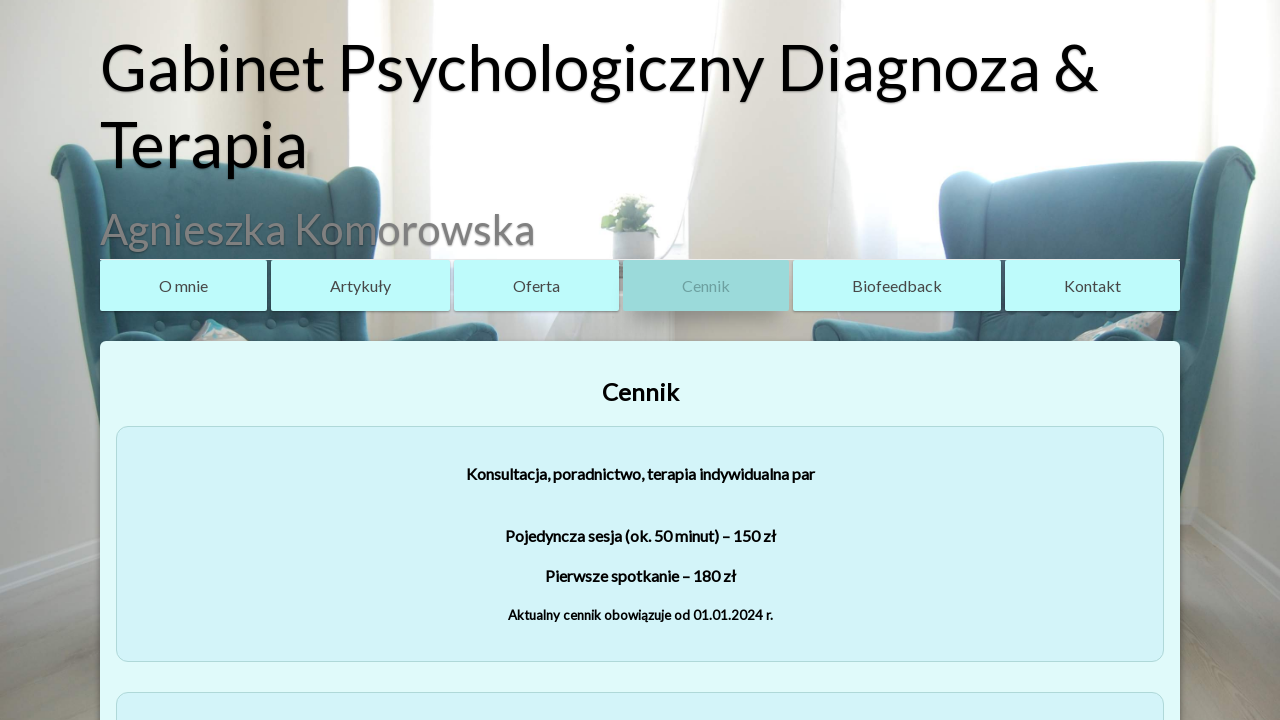

Clicked navigation link 5 of 6 at (897, 286) on nav a >> nth=4
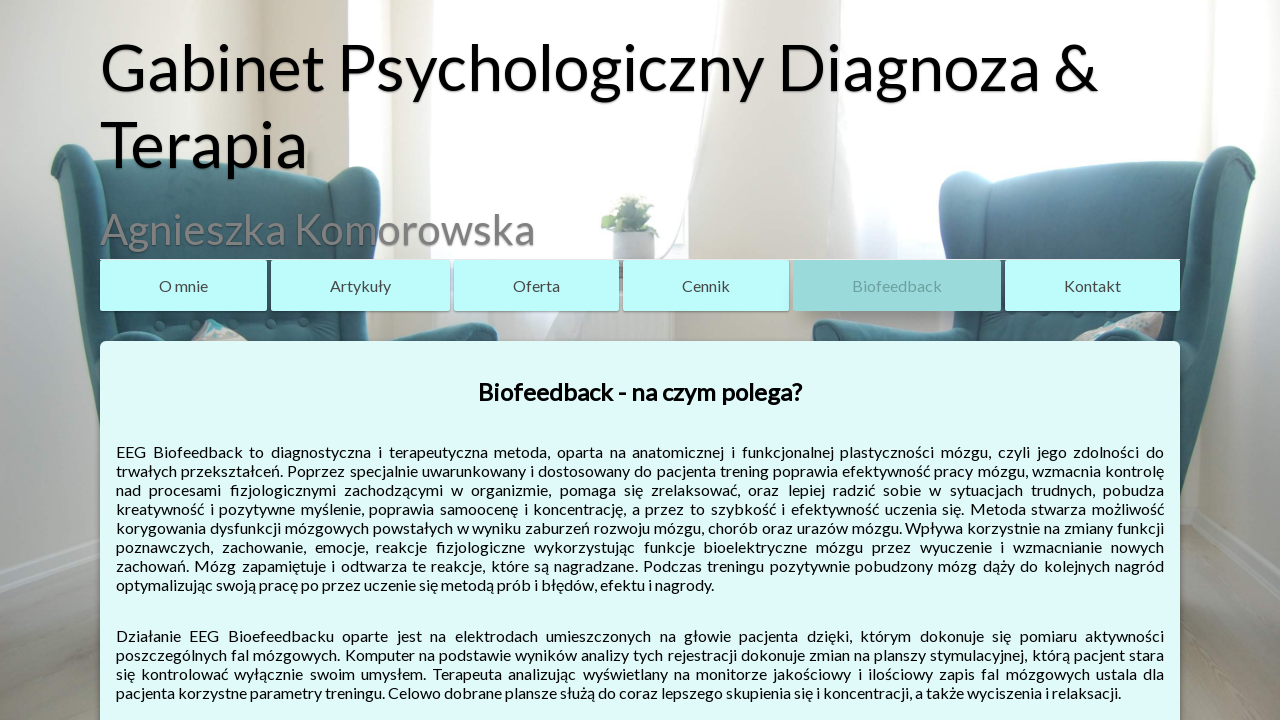

Page content loaded after clicking navigation link 5
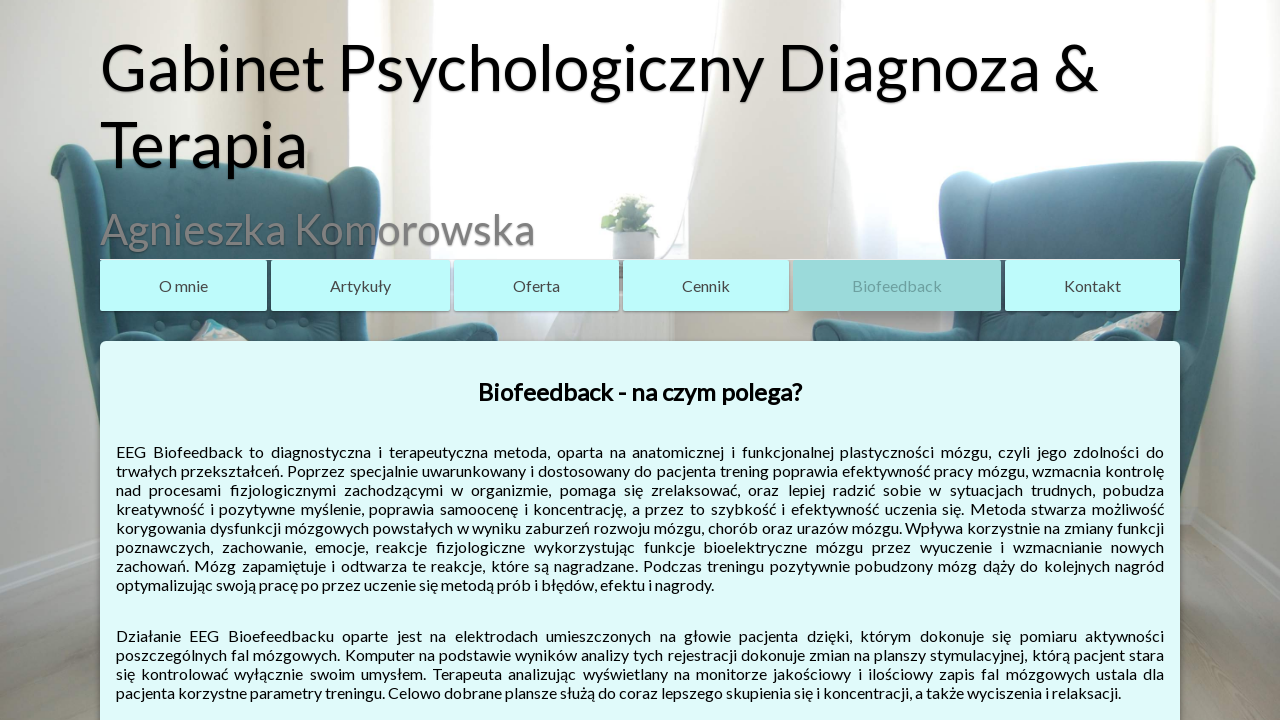

Clicked navigation link 6 of 6 at (1092, 286) on nav a >> nth=5
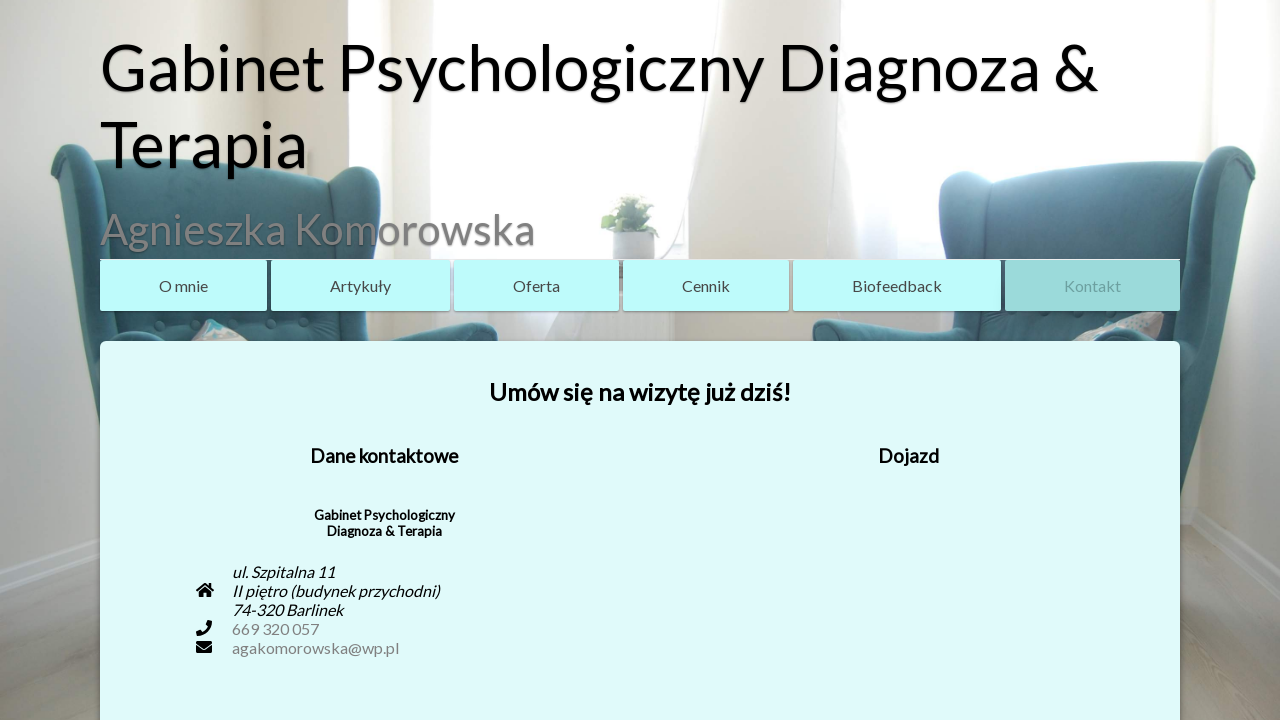

Page content loaded after clicking navigation link 6
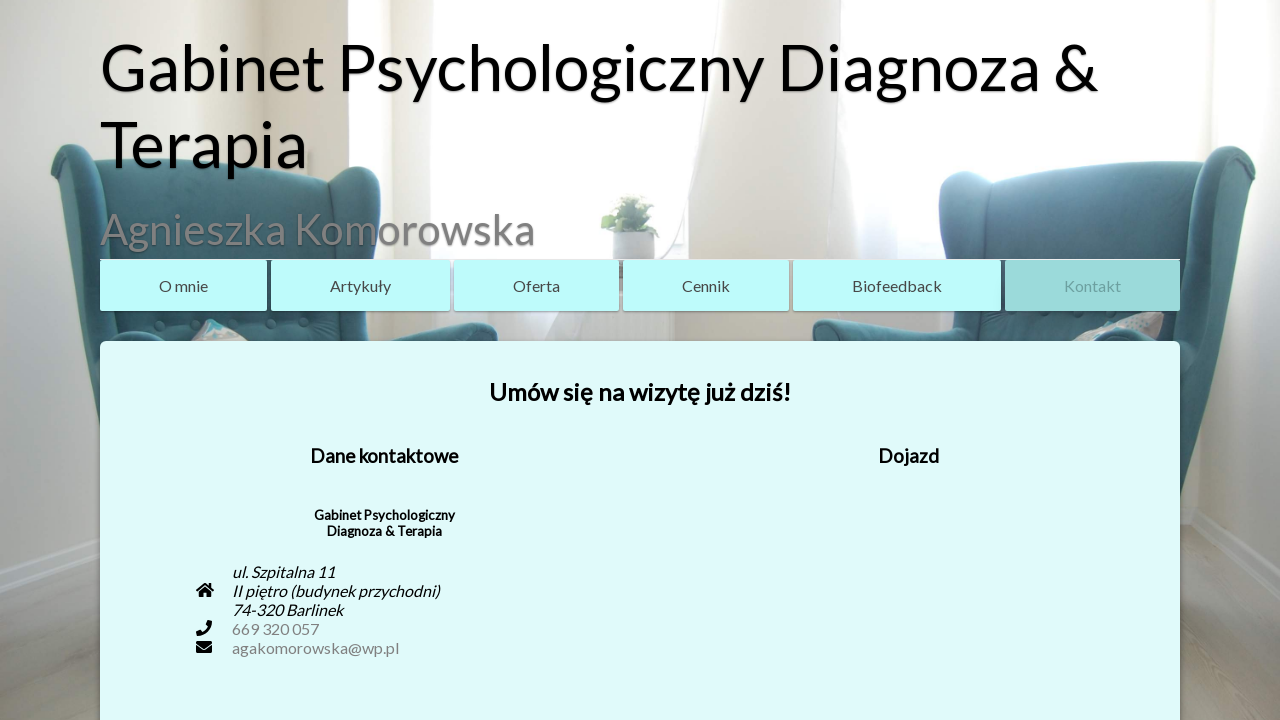

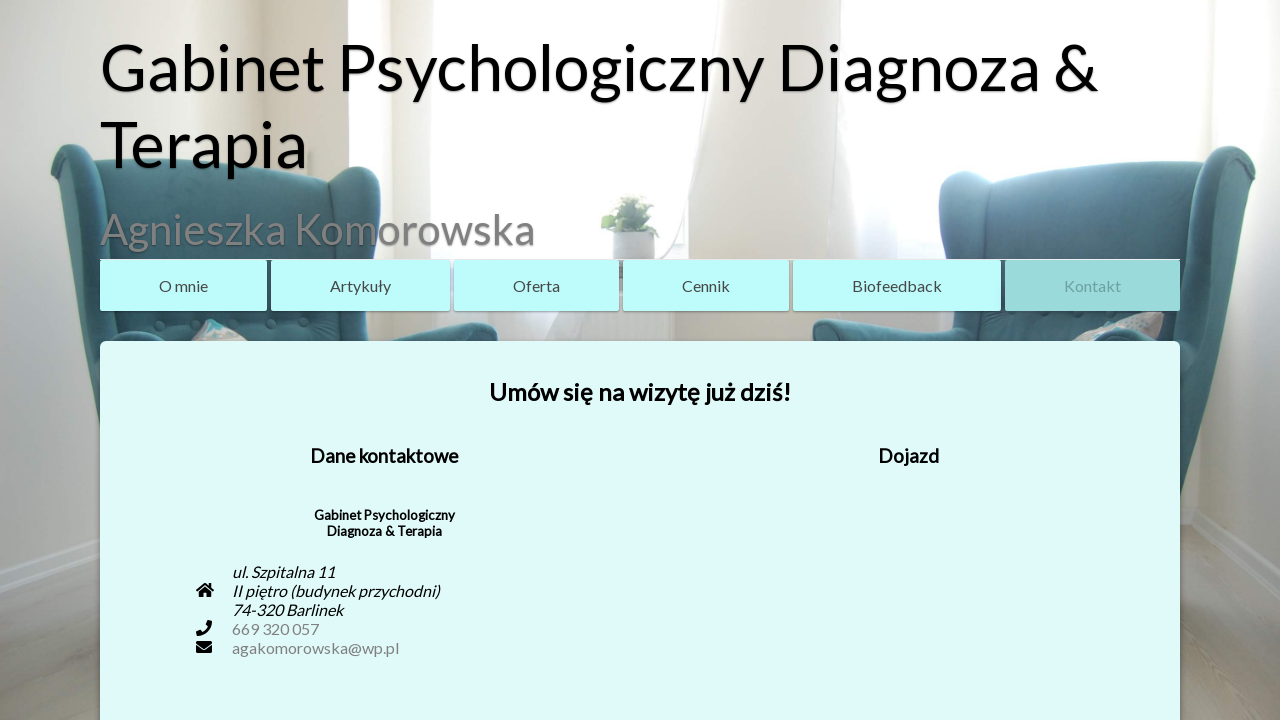